Tests form validation with invalid name starting with number, verifying name error is shown but date error is not

Starting URL: https://elenarivero.github.io/ejercicio3/index.html

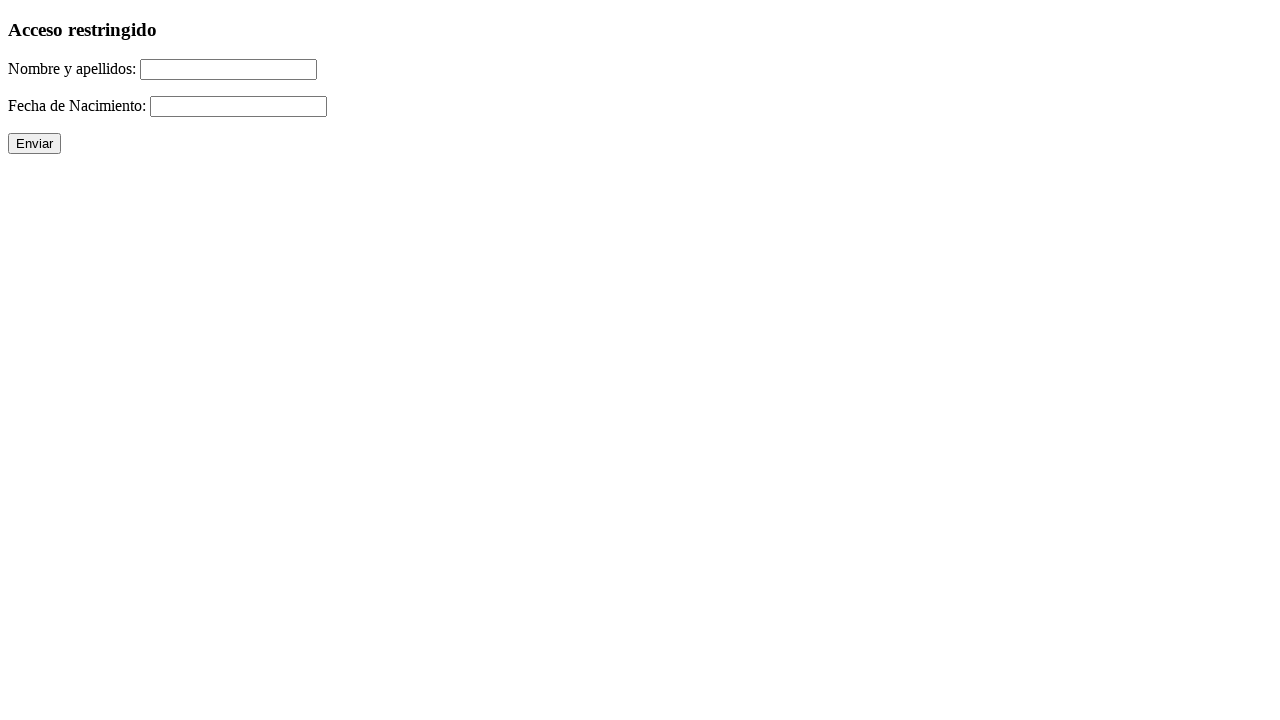

Filled name field with invalid name '5Ruben' (starts with number) on #nomap
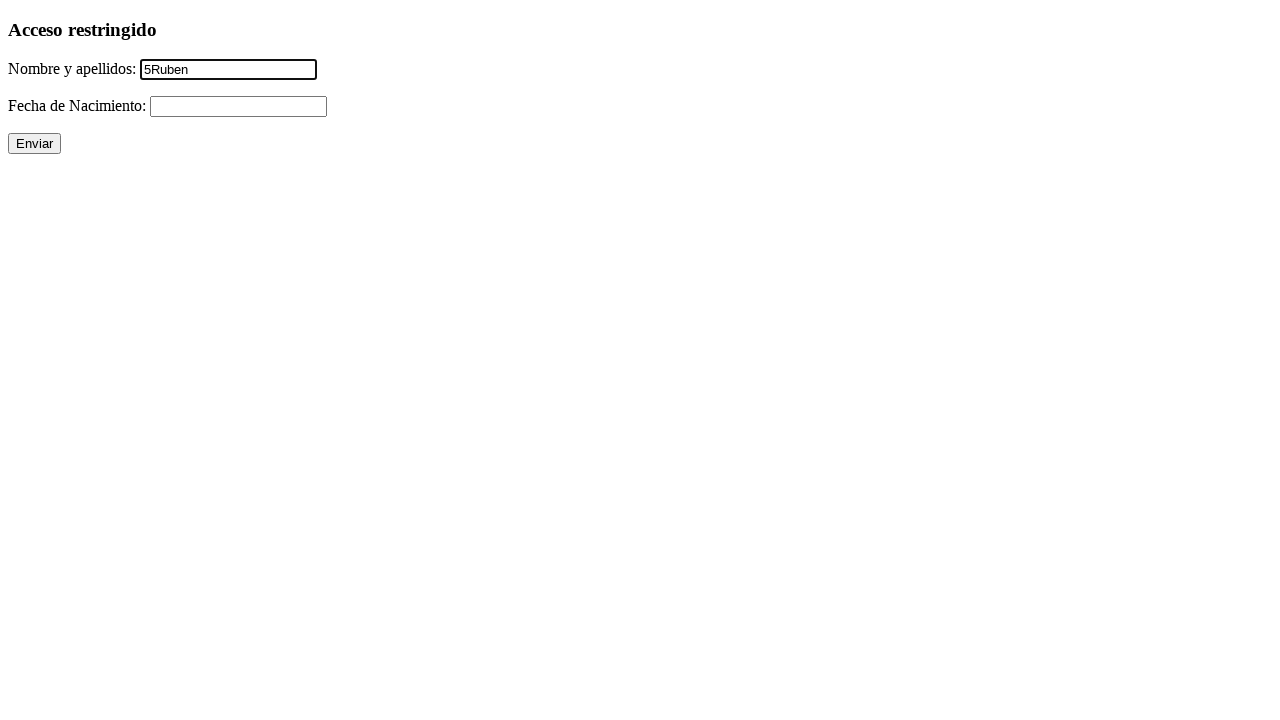

Filled date field with valid date '02/02/2005' on #fecha
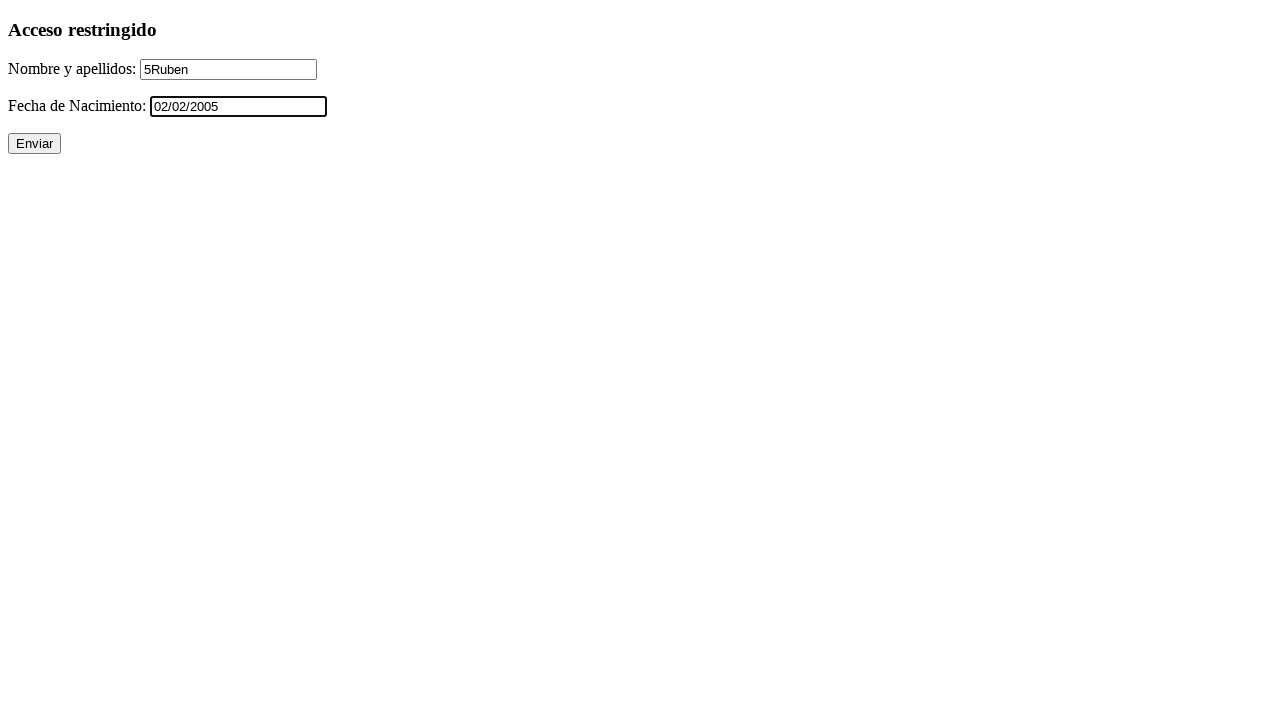

Clicked form submit button at (34, 144) on xpath=//p/input[@type='submit']
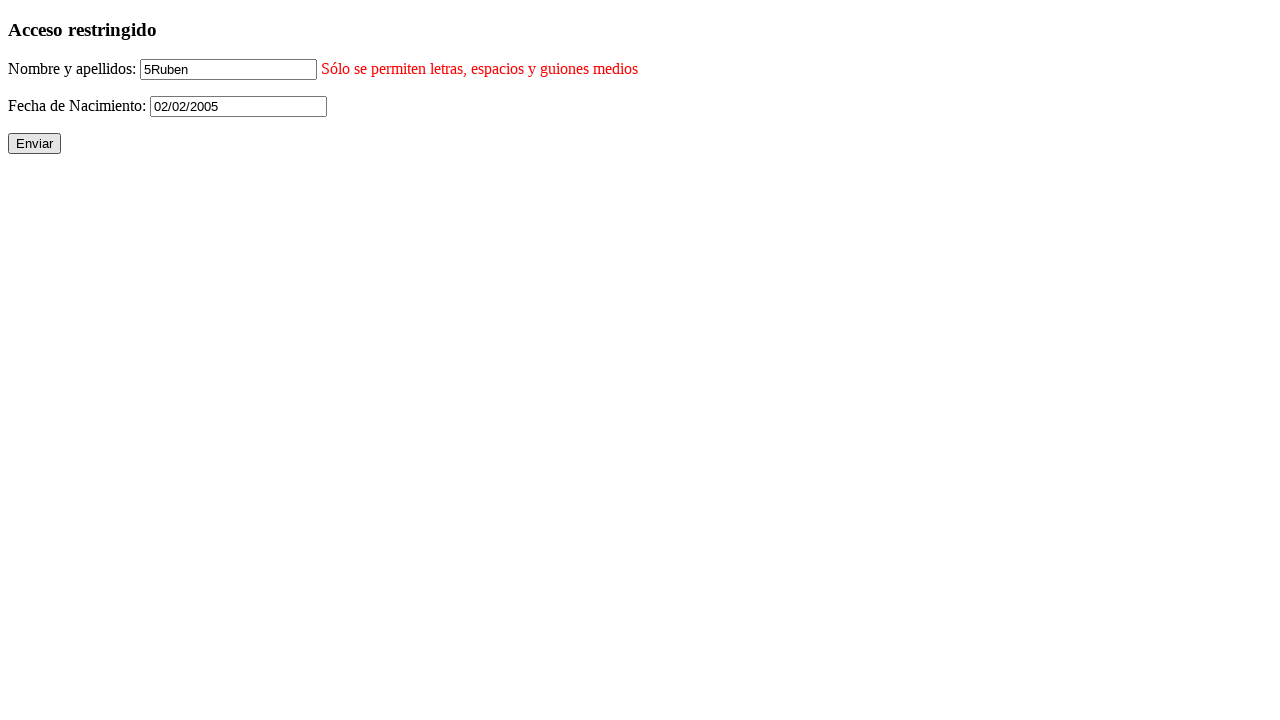

Verified name error is visible
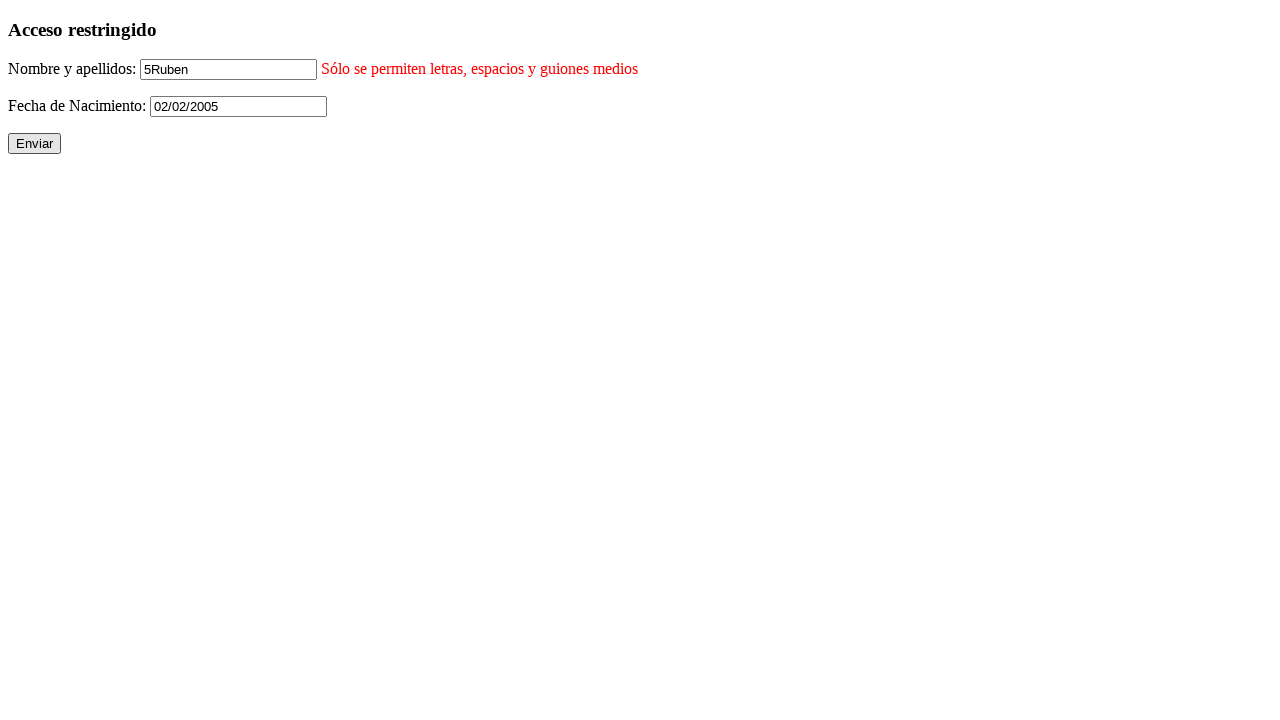

Verified date error is not visible
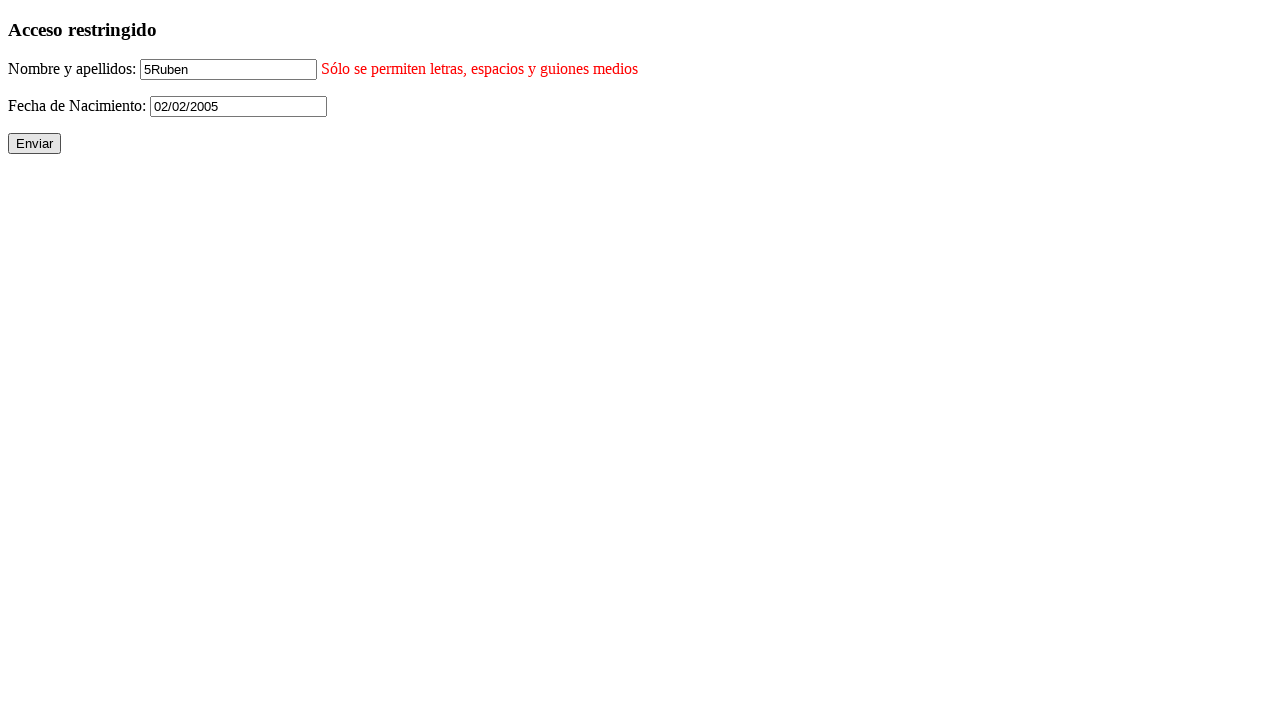

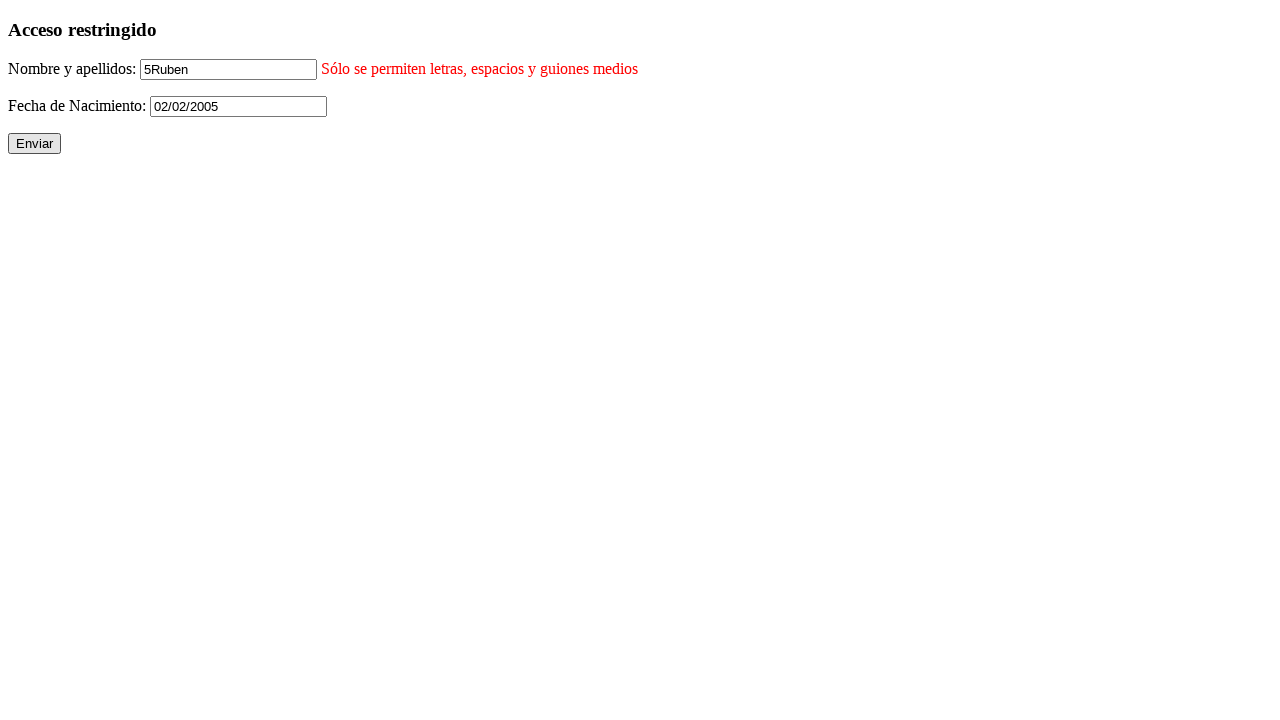